Tests that a todo item is removed if edited to an empty string

Starting URL: https://demo.playwright.dev/todomvc

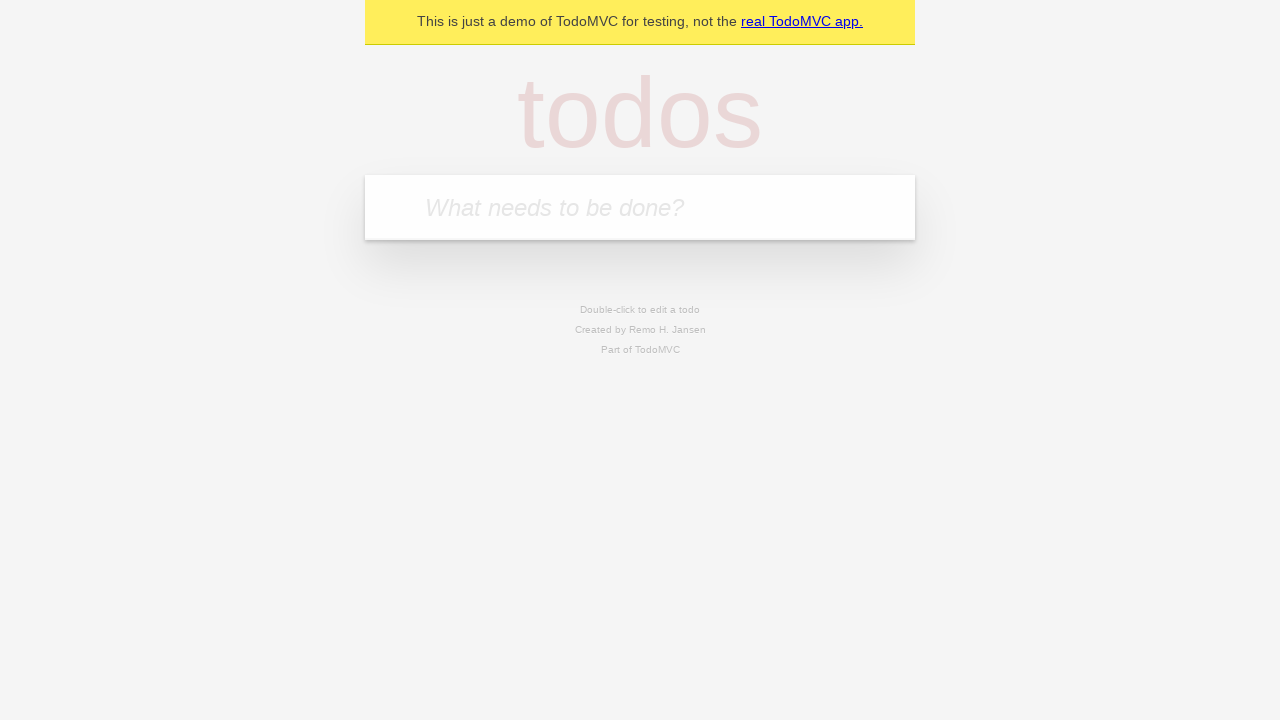

Filled new todo input with 'buy some cheese' on .new-todo
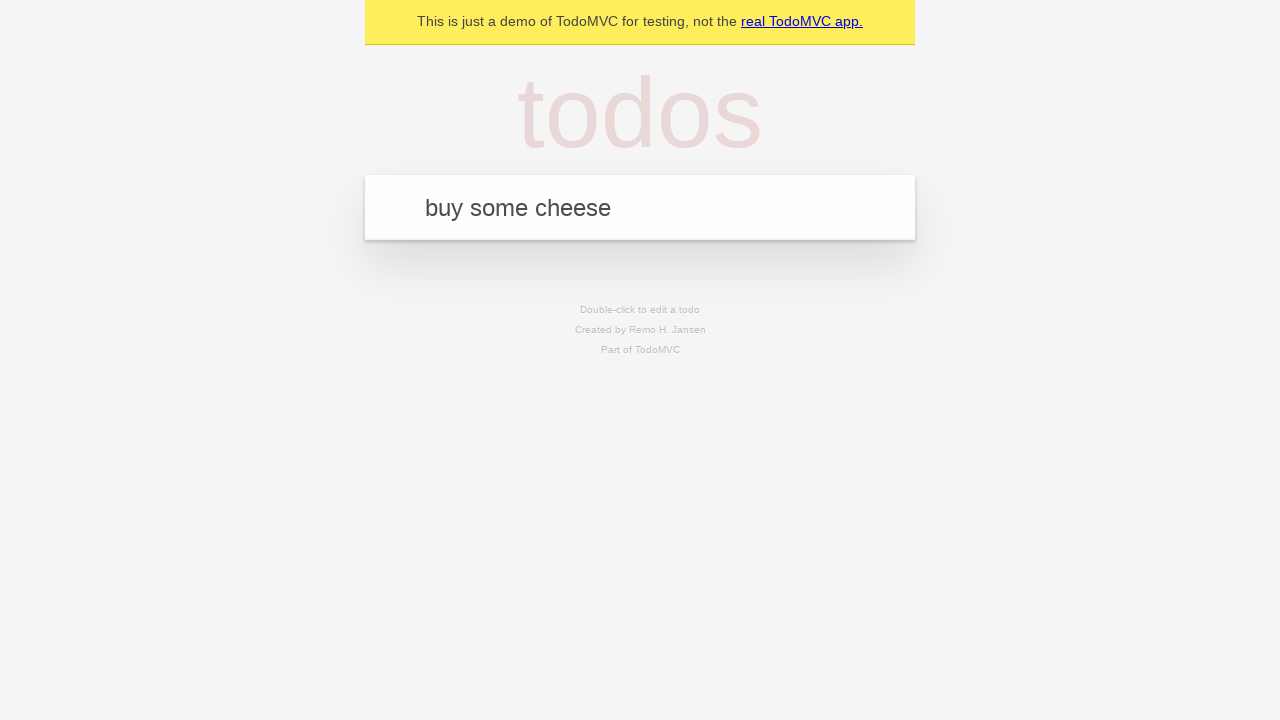

Pressed Enter to create first todo item on .new-todo
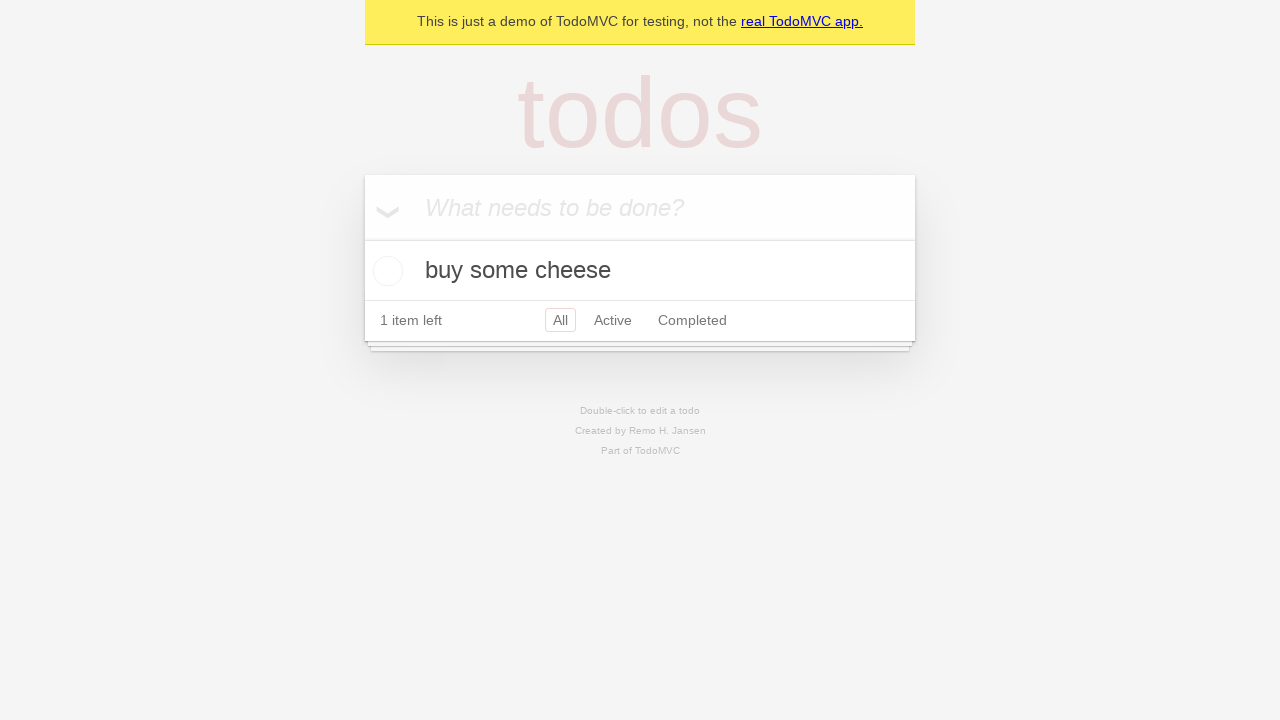

Filled new todo input with 'feed the cat' on .new-todo
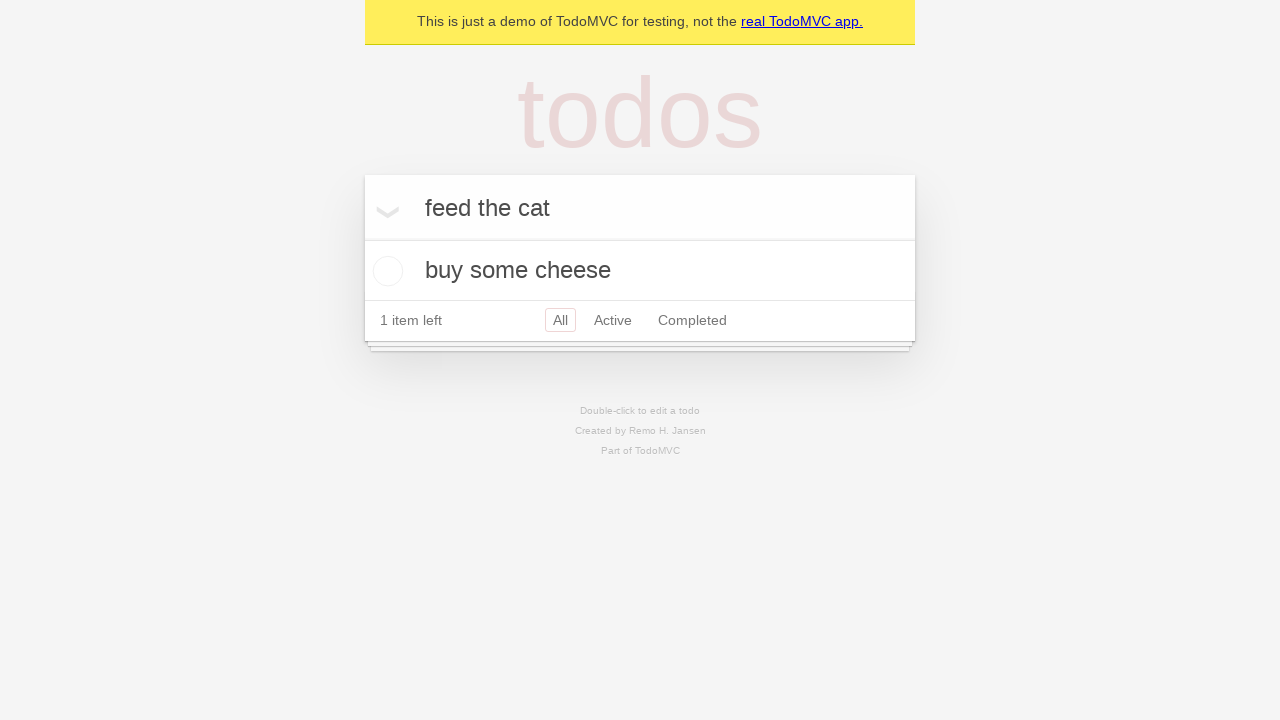

Pressed Enter to create second todo item on .new-todo
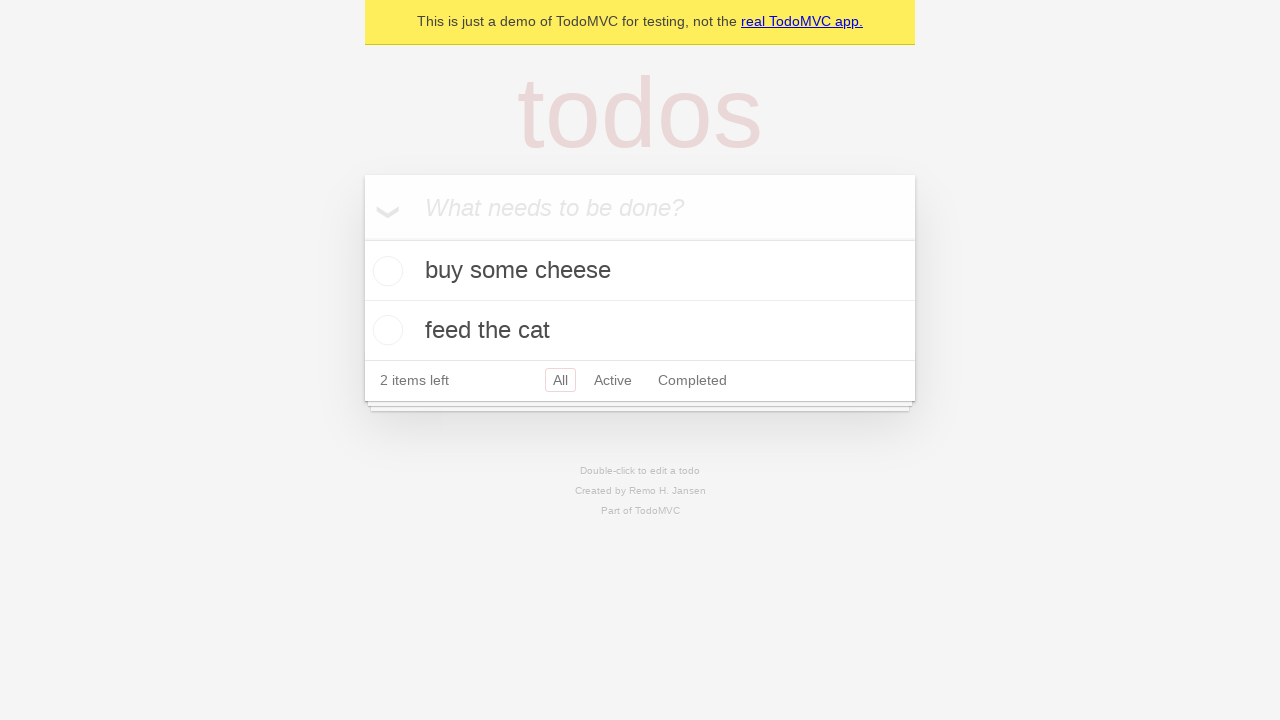

Filled new todo input with 'book a doctors appointment' on .new-todo
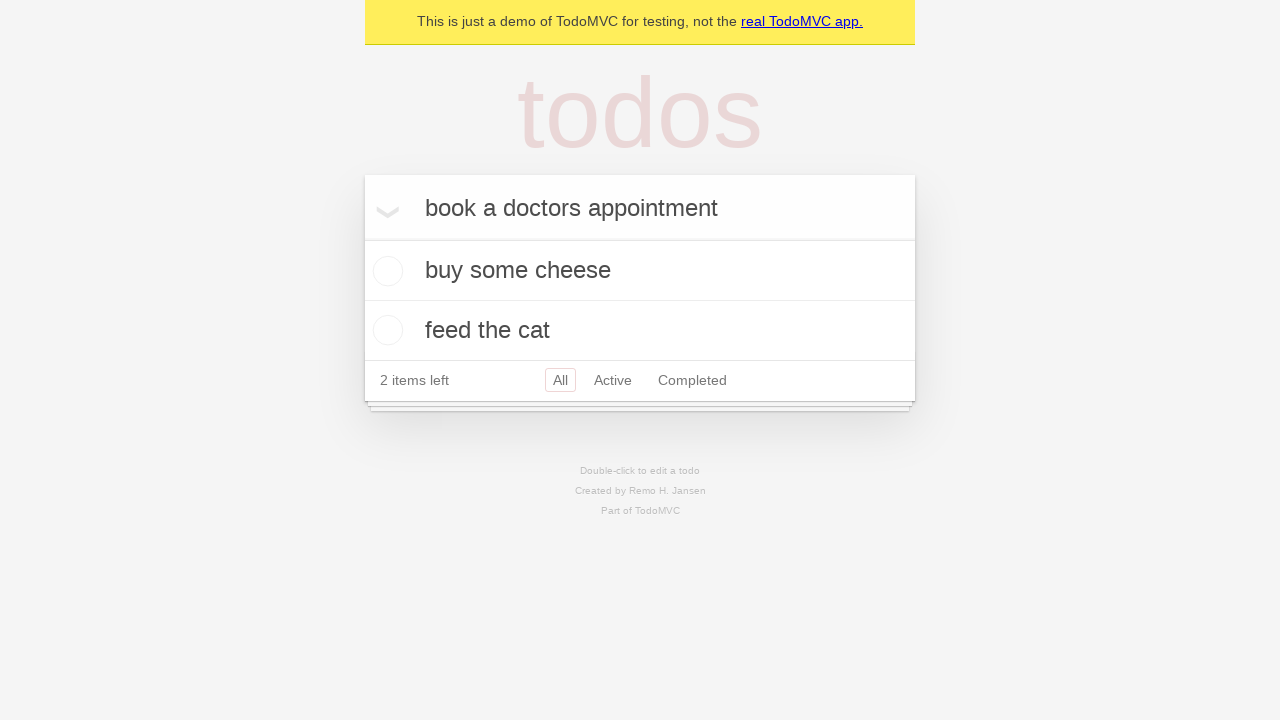

Pressed Enter to create third todo item on .new-todo
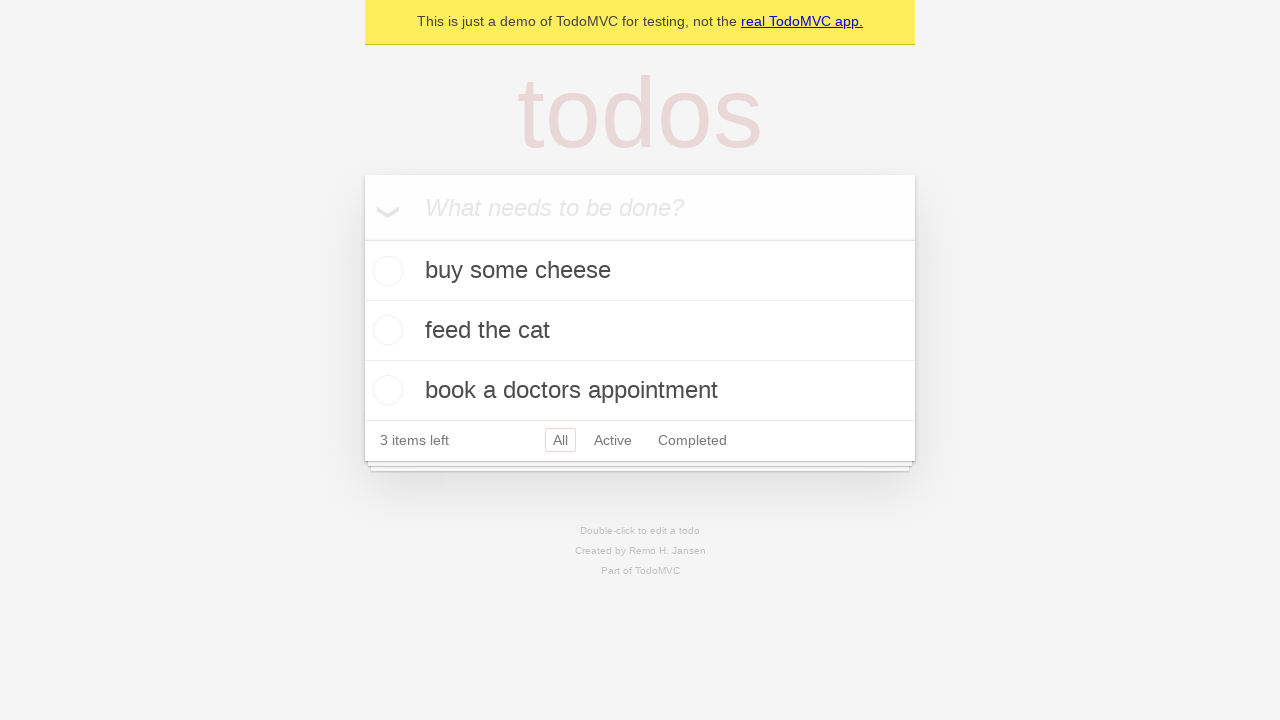

Double-clicked second todo item to enter edit mode at (640, 331) on .todo-list li >> nth=1
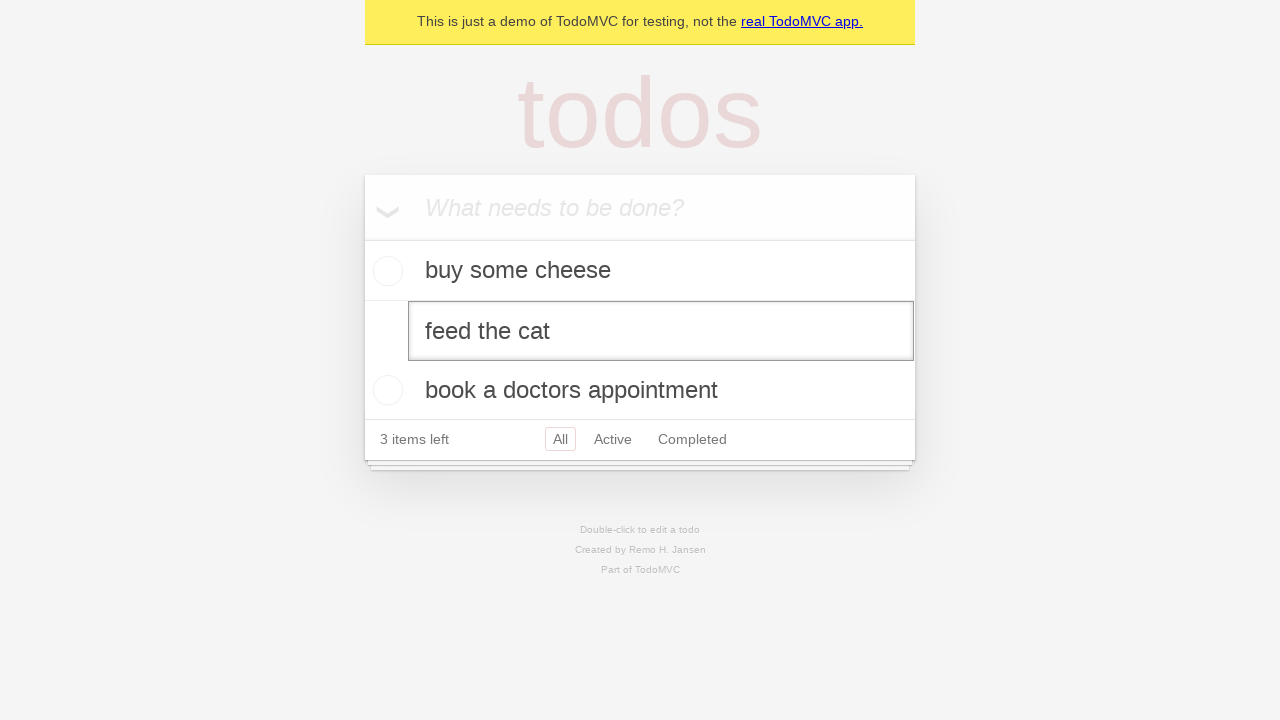

Cleared the text in edit field for second todo item on .todo-list li >> nth=1 >> .edit
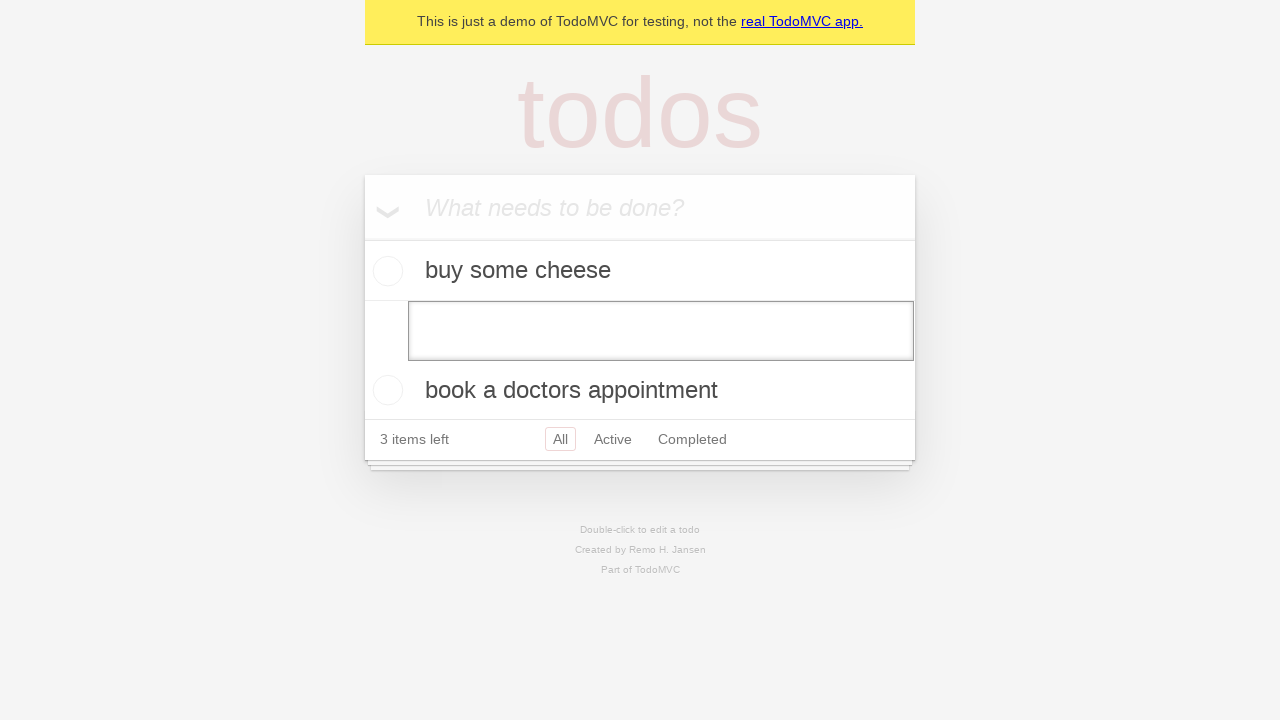

Pressed Enter to submit empty text, removing the todo item on .todo-list li >> nth=1 >> .edit
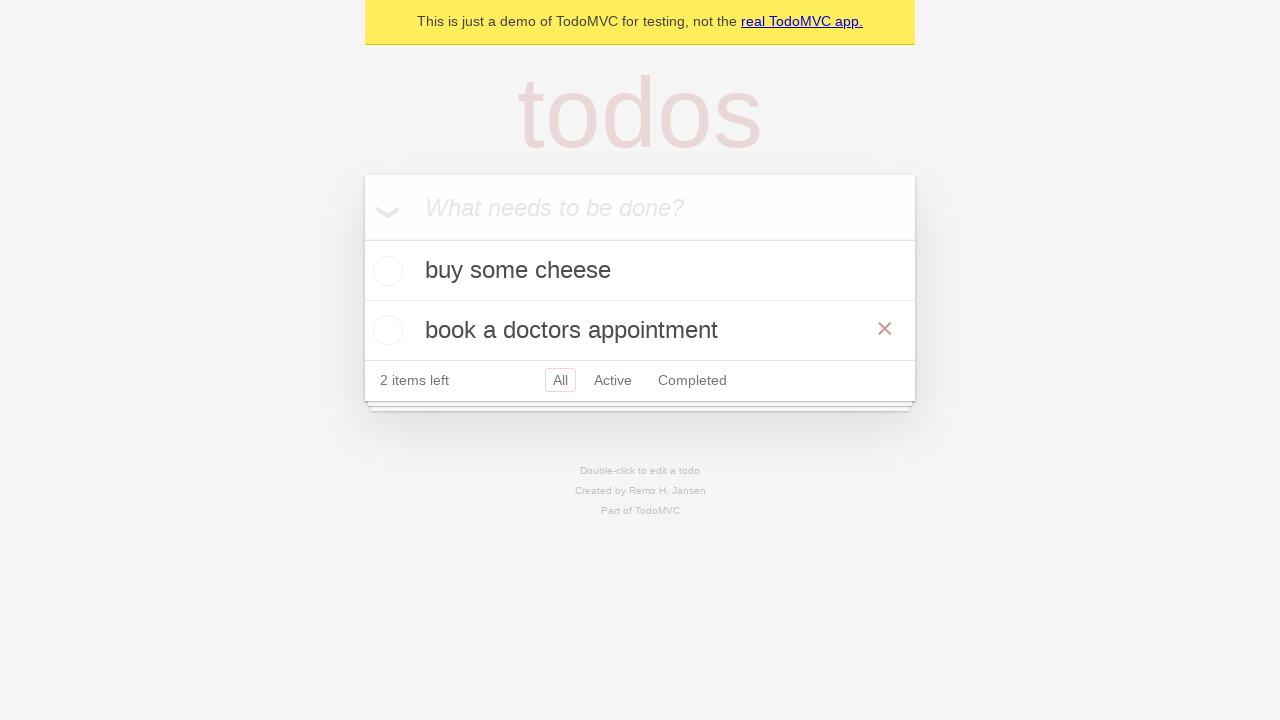

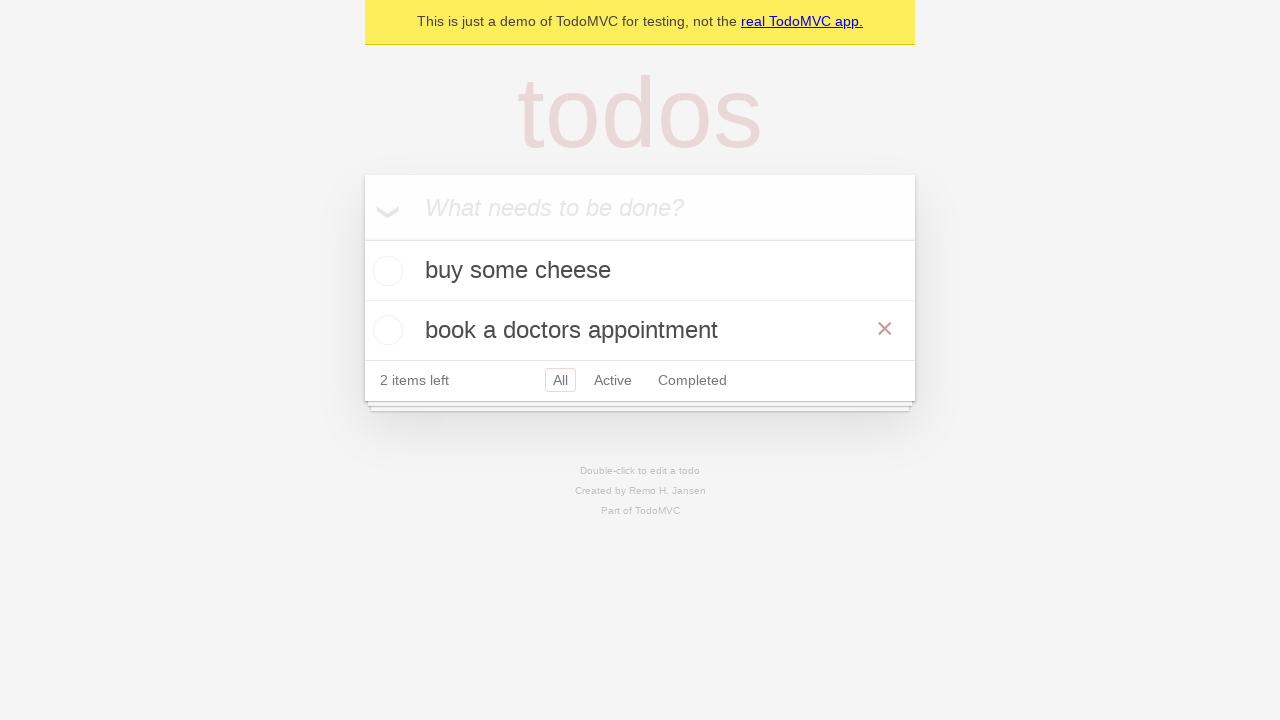